Tests filtering to display only completed items by clicking the Completed filter.

Starting URL: https://demo.playwright.dev/todomvc

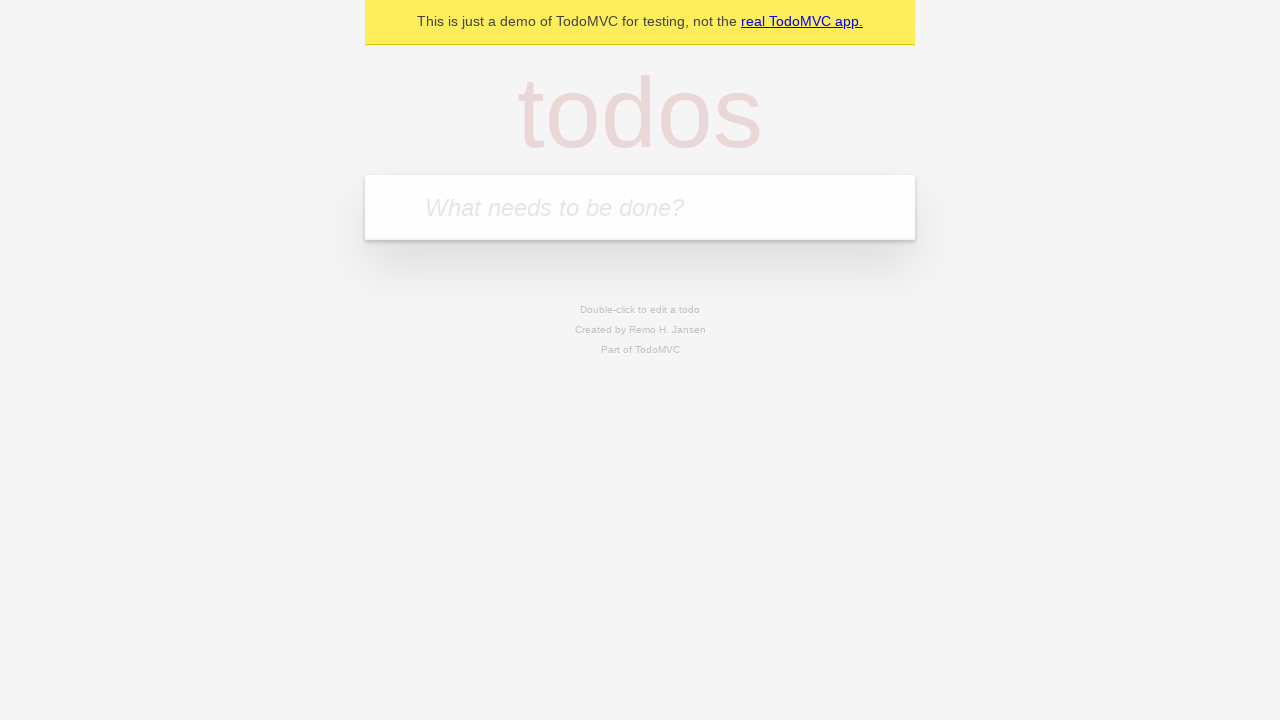

Filled new todo field with 'buy some cheese' on .new-todo
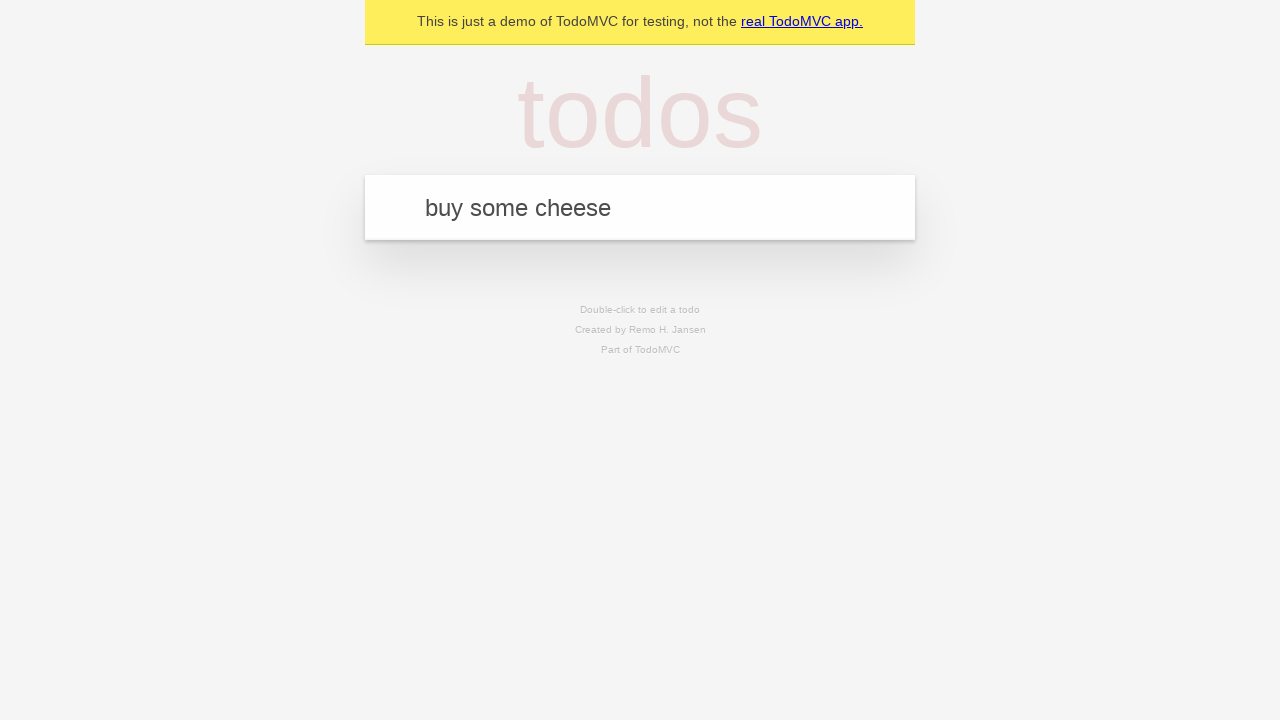

Pressed Enter to create first todo item on .new-todo
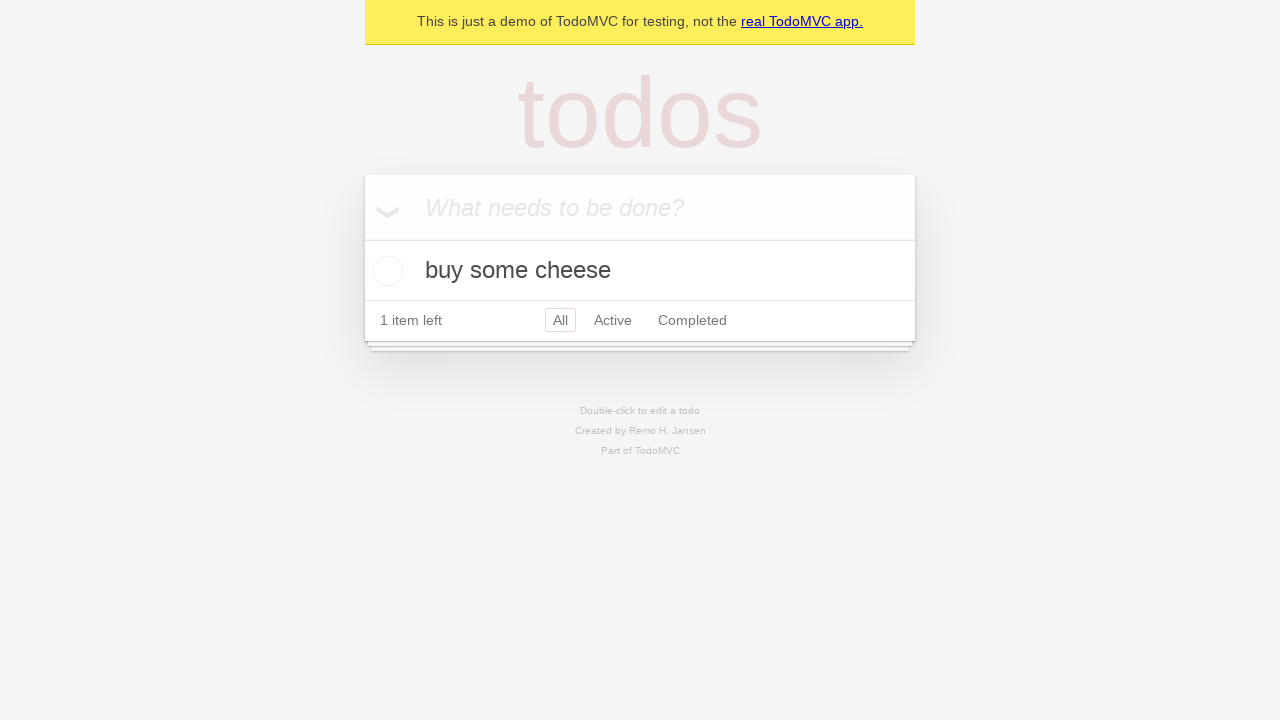

Filled new todo field with 'feed the cat' on .new-todo
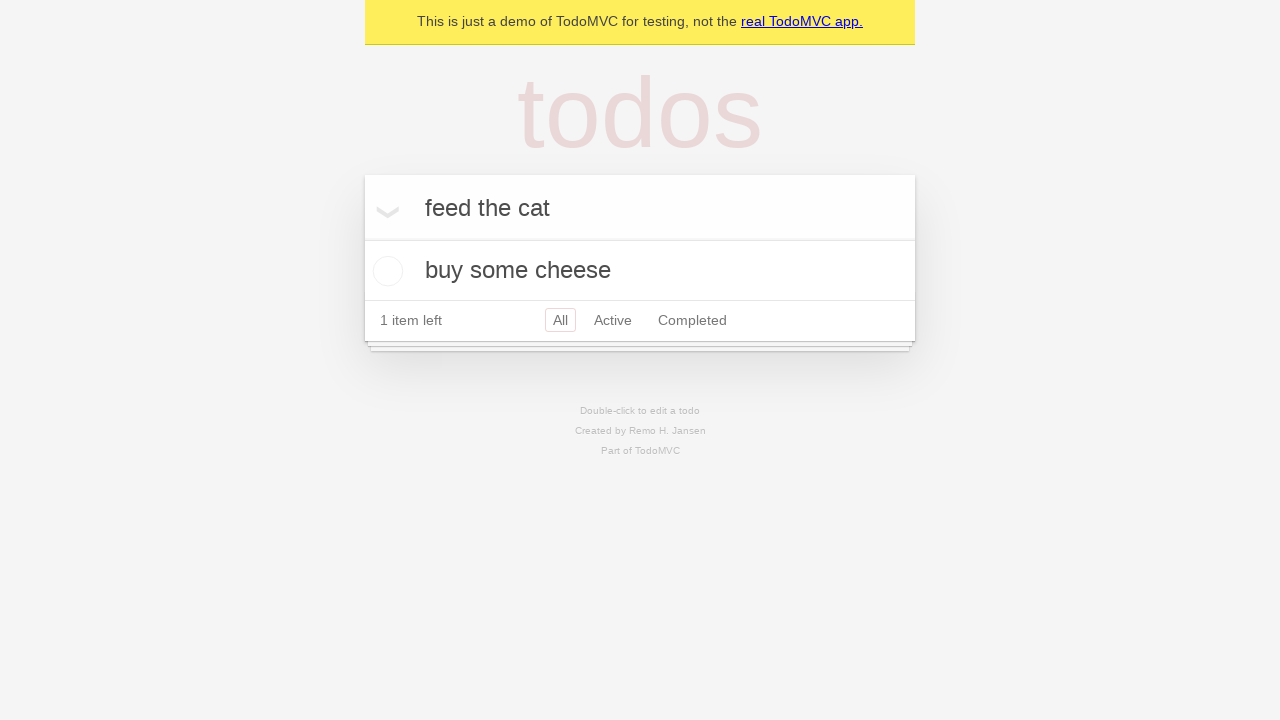

Pressed Enter to create second todo item on .new-todo
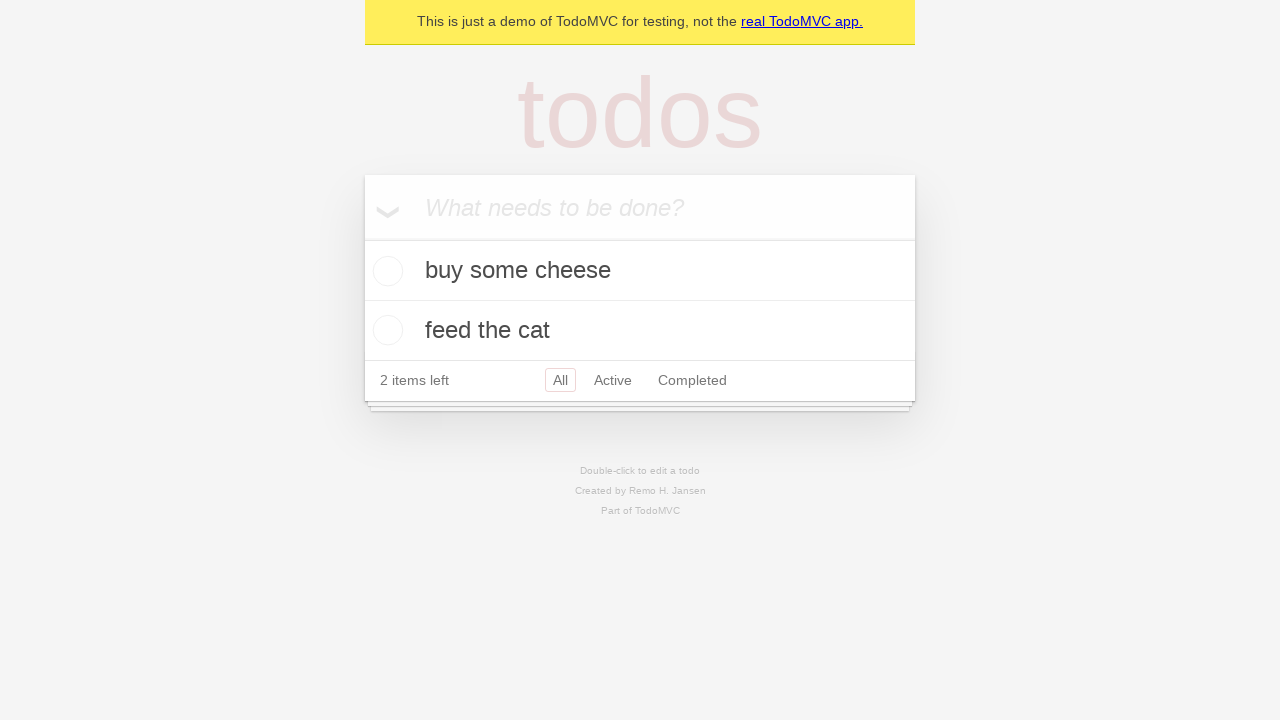

Filled new todo field with 'book a doctors appointment' on .new-todo
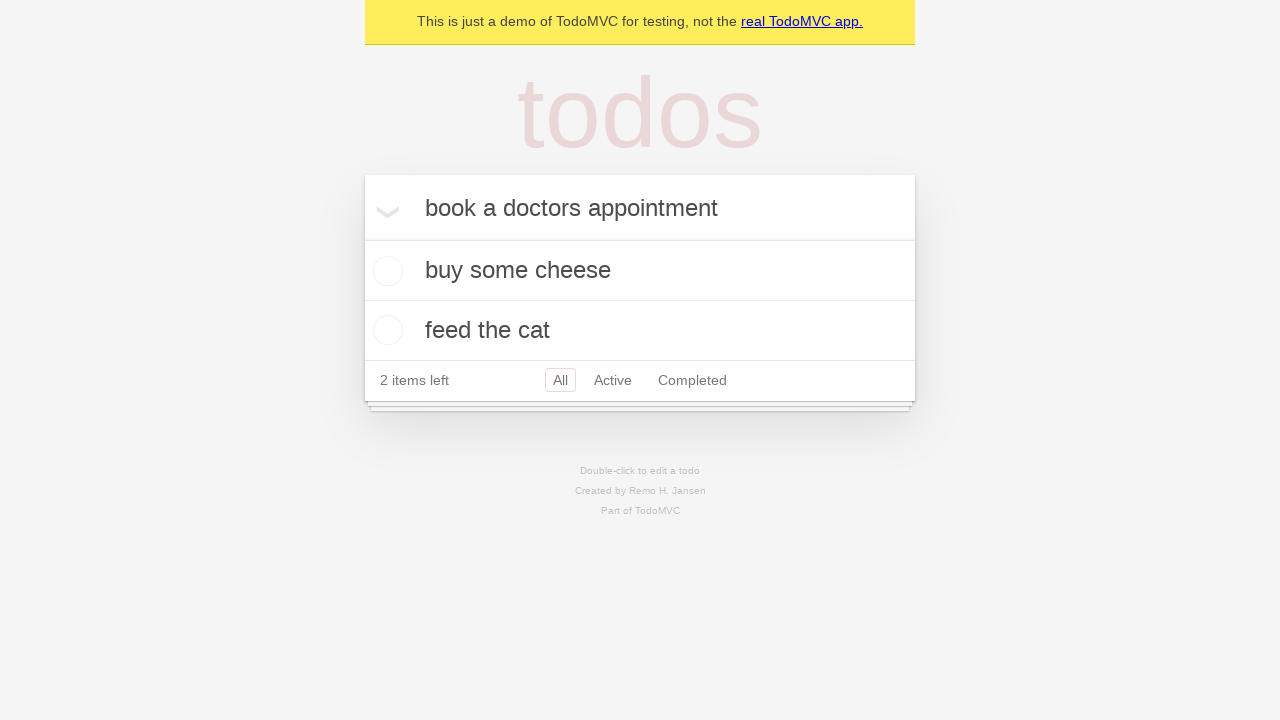

Pressed Enter to create third todo item on .new-todo
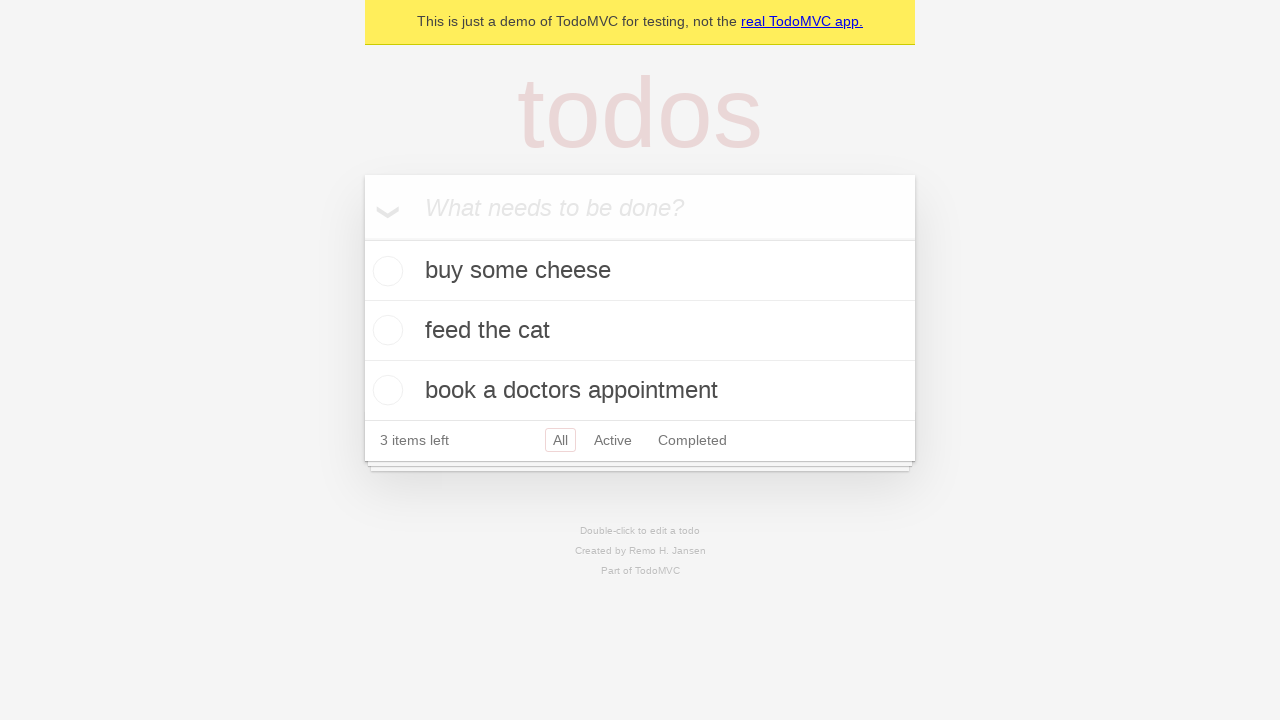

Marked second todo item as completed at (385, 330) on .todo-list li:nth-child(2) .toggle
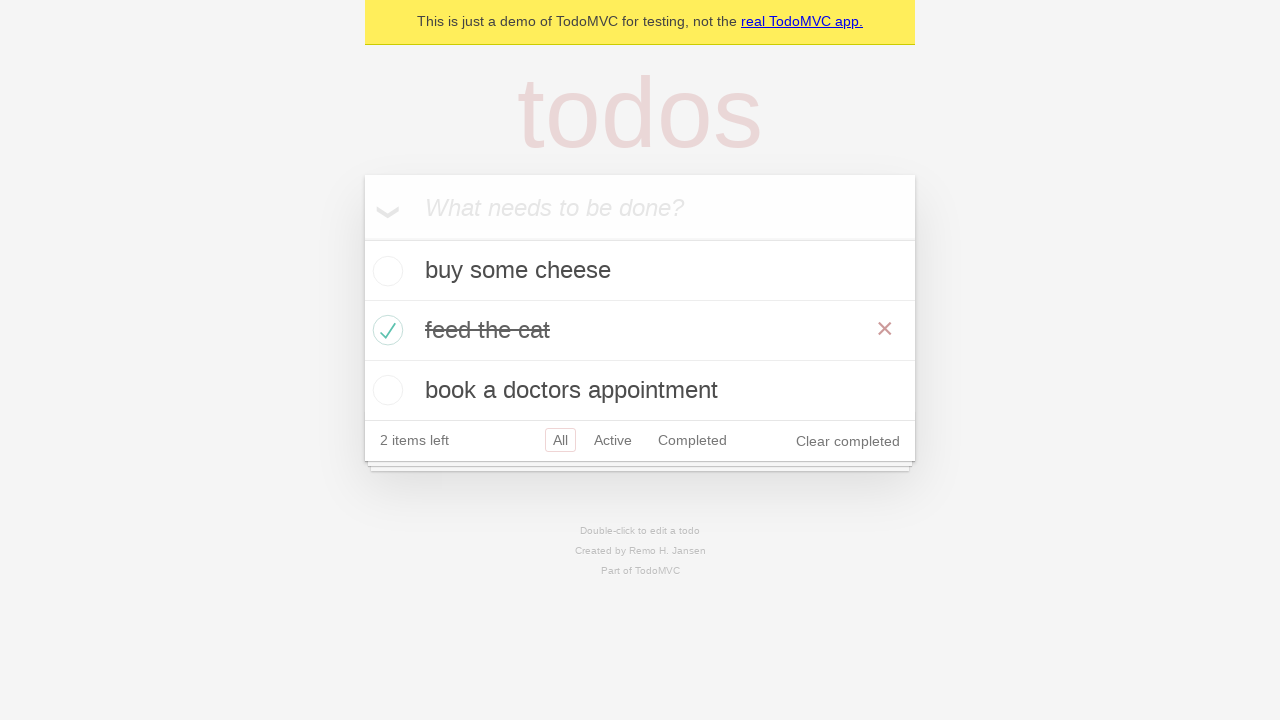

Clicked Completed filter to display only completed items at (692, 440) on .filters >> text=Completed
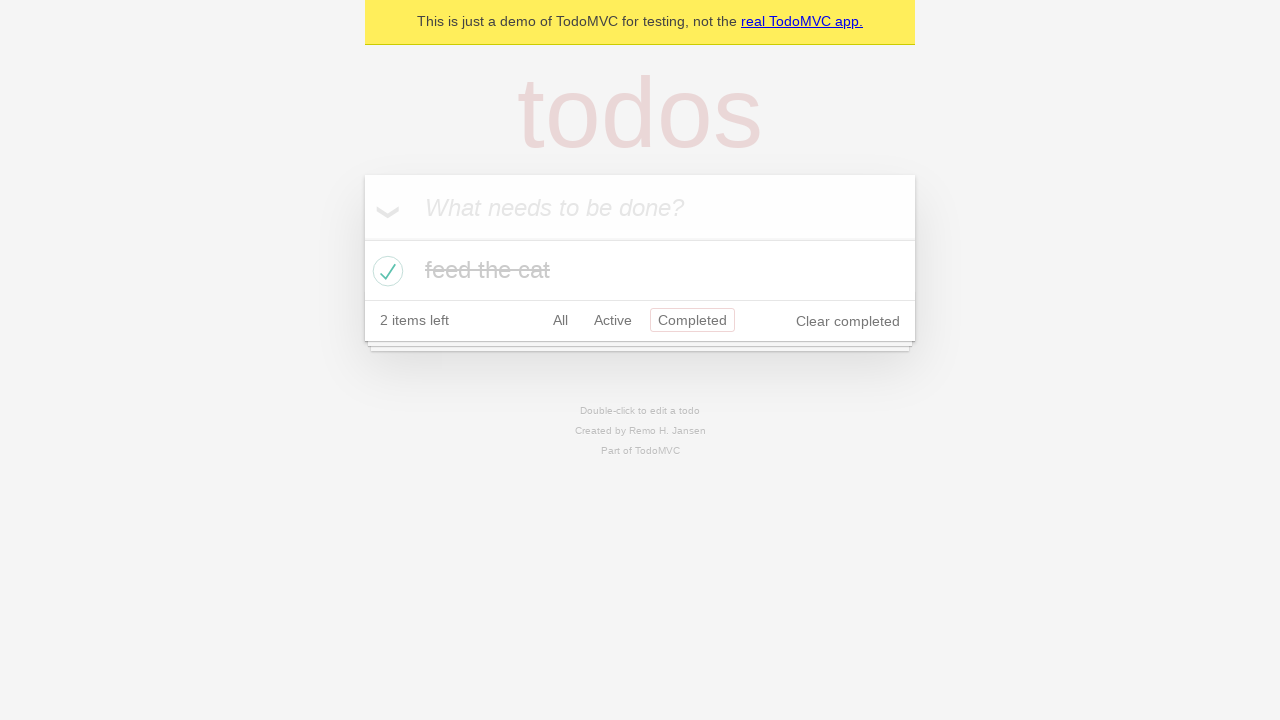

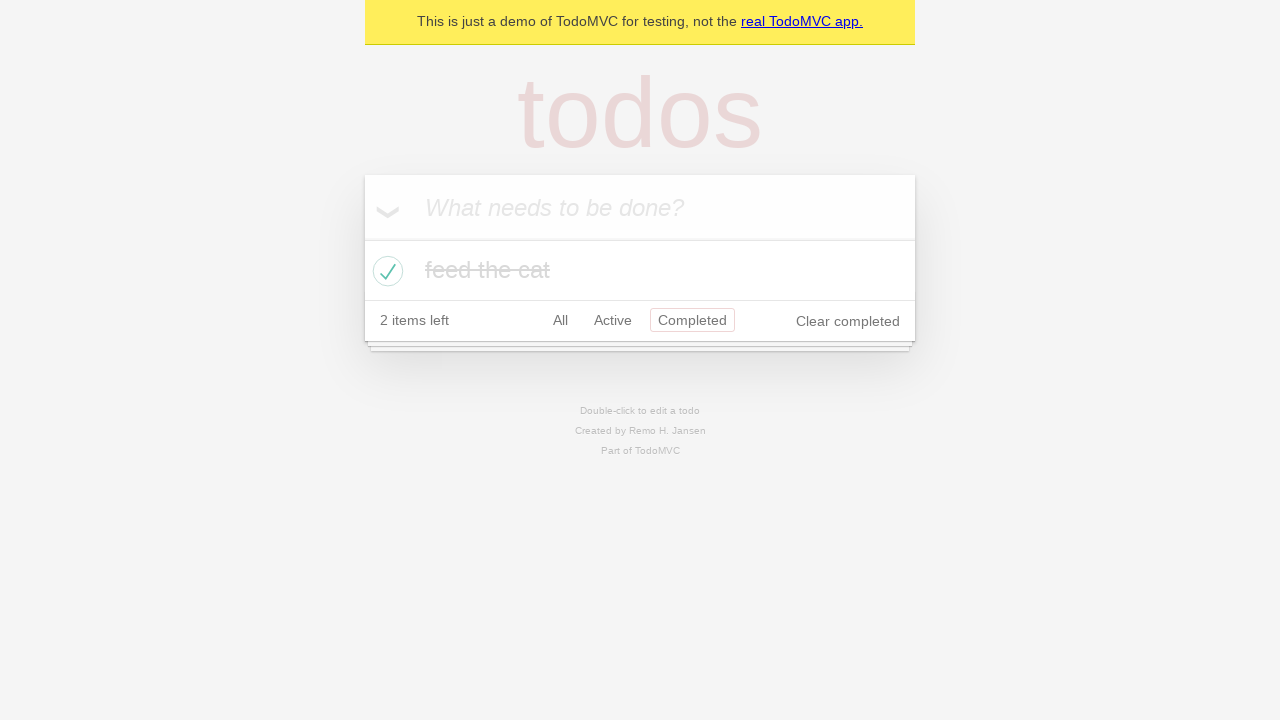